Tests JavaScript prompt alert handling by clicking the prompt button, entering text into the alert, and accepting it

Starting URL: https://the-internet.herokuapp.com/javascript_alerts

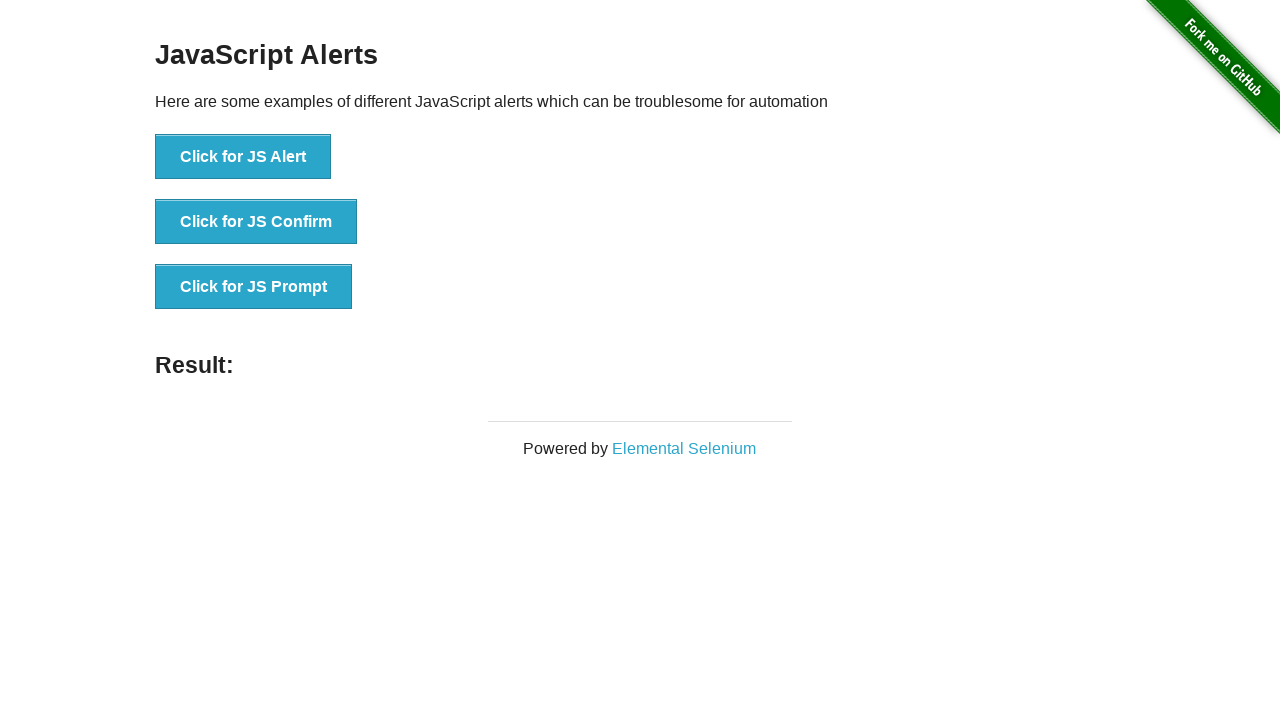

Clicked the JS Prompt button at (254, 287) on xpath=//button[text()='Click for JS Prompt']
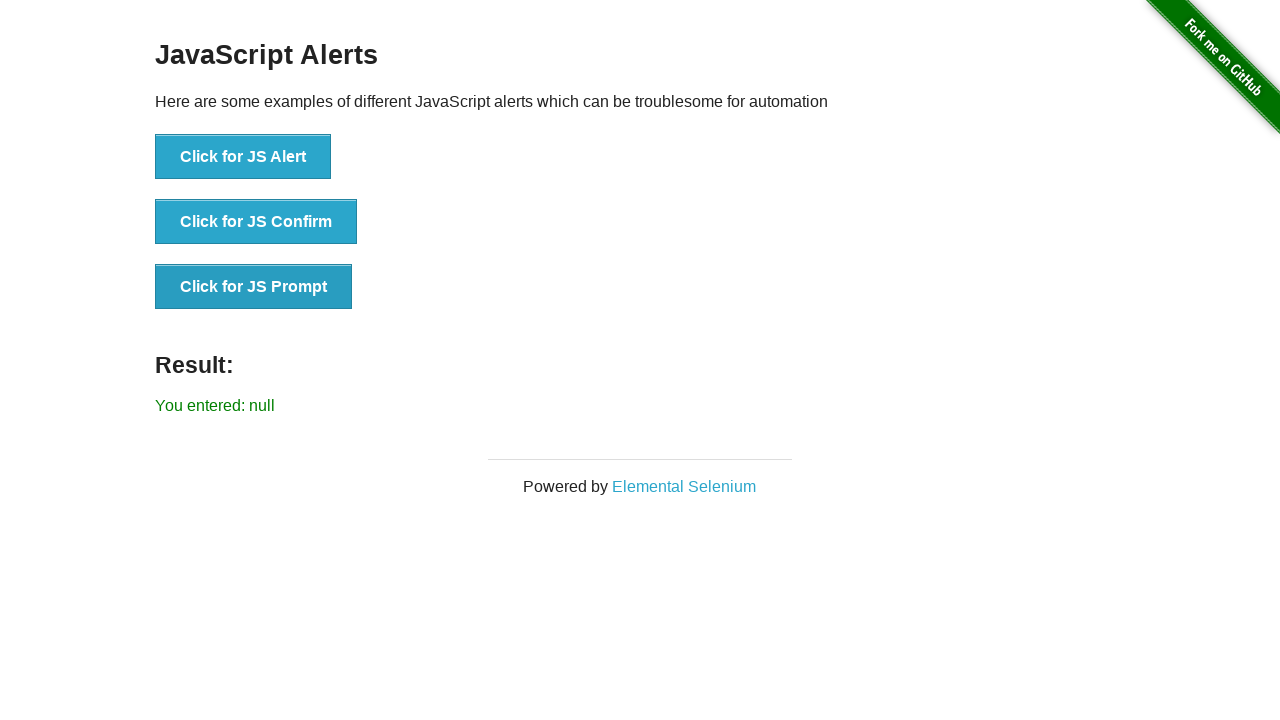

Set up dialog handler to accept prompt with 'welcome' text
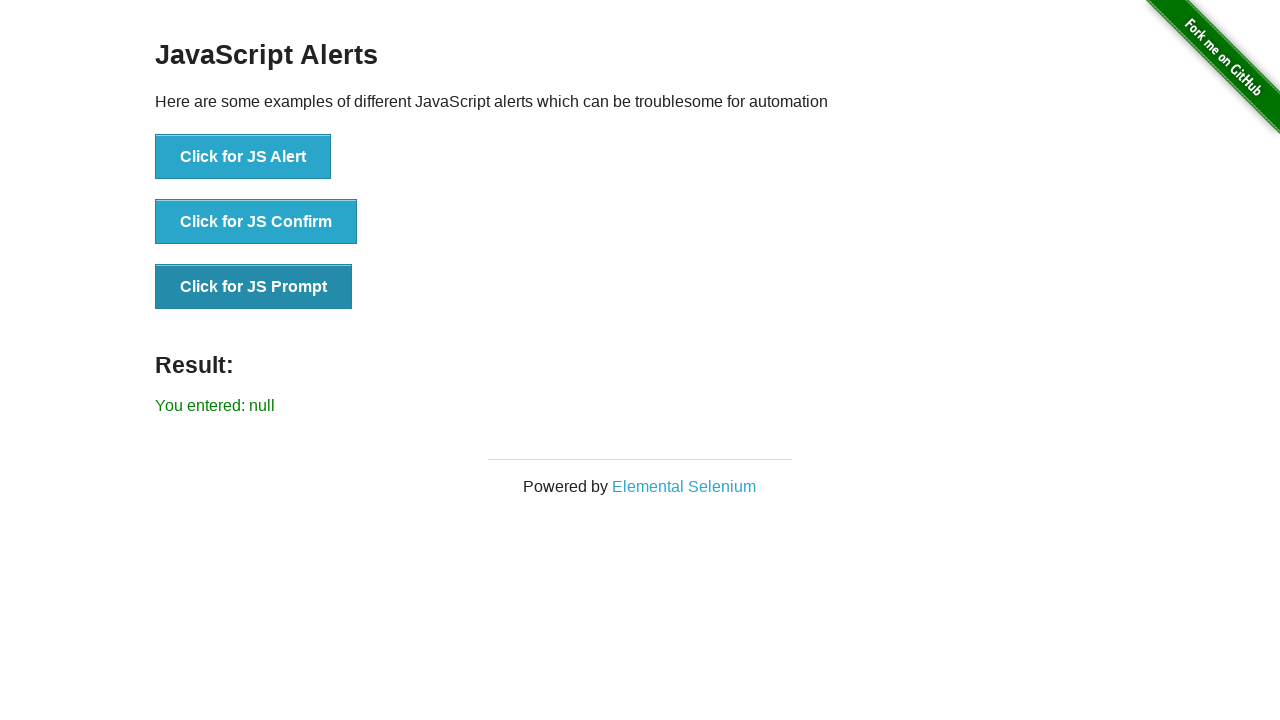

Clicked JS Prompt button to trigger dialog at (254, 287) on xpath=//button[text()='Click for JS Prompt']
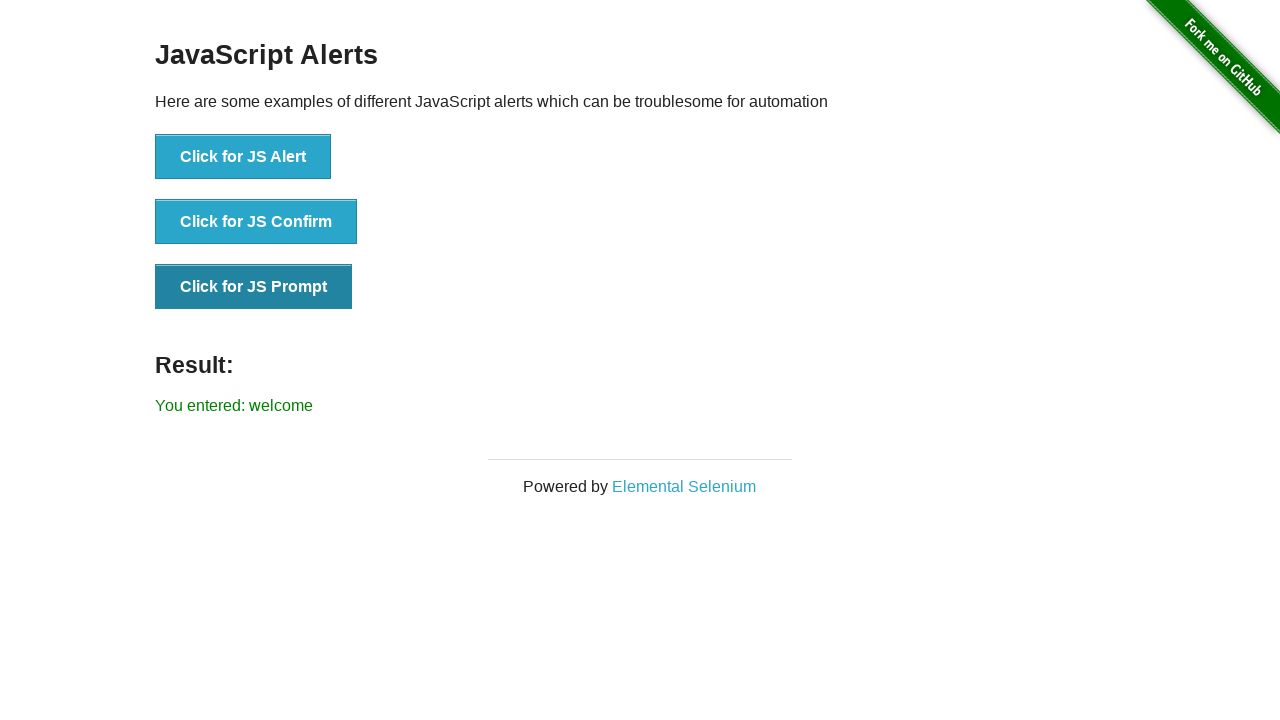

Result element appeared after handling prompt alert
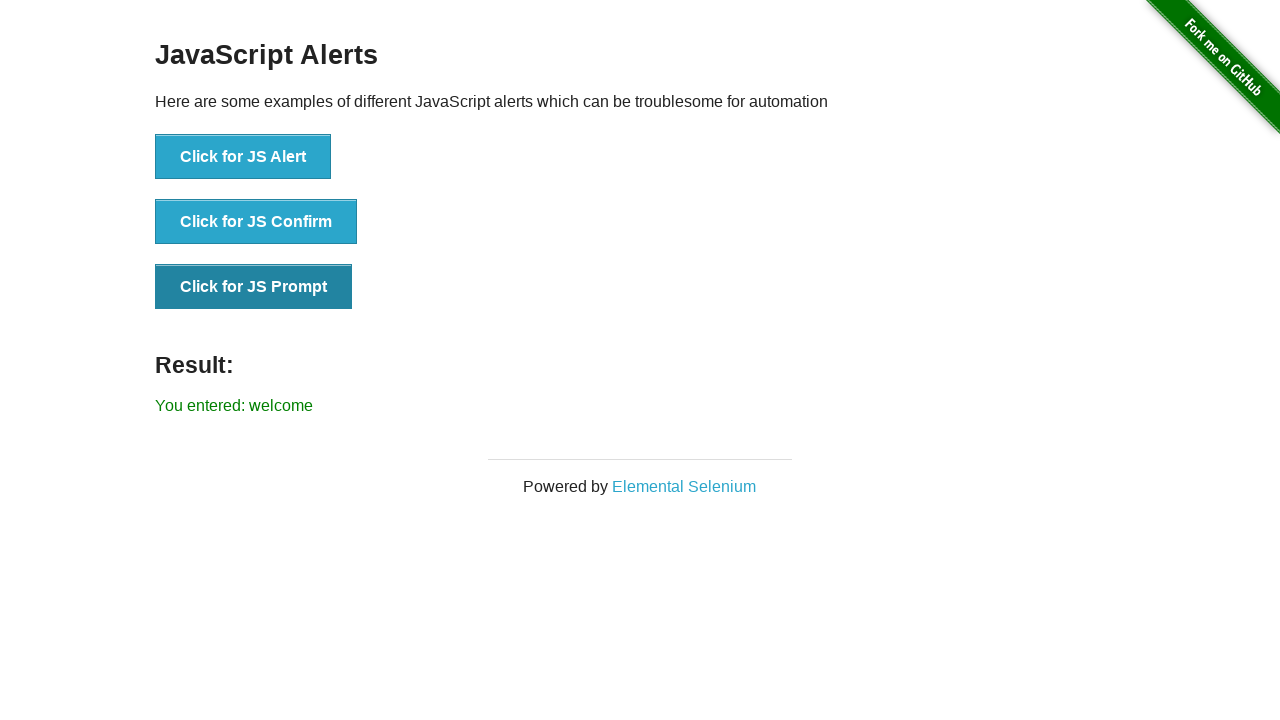

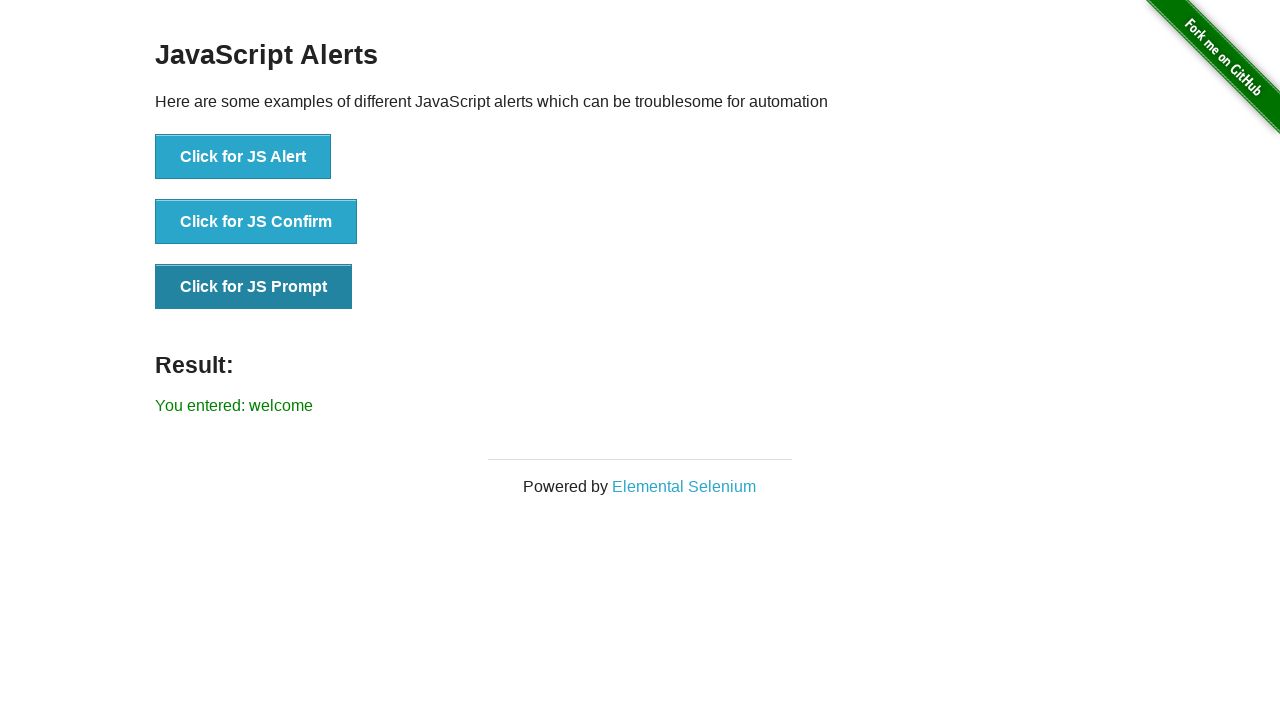